Tests the visibility of a text box element on the automation practice page and fills it with text

Starting URL: https://rahulshettyacademy.com/AutomationPractice/

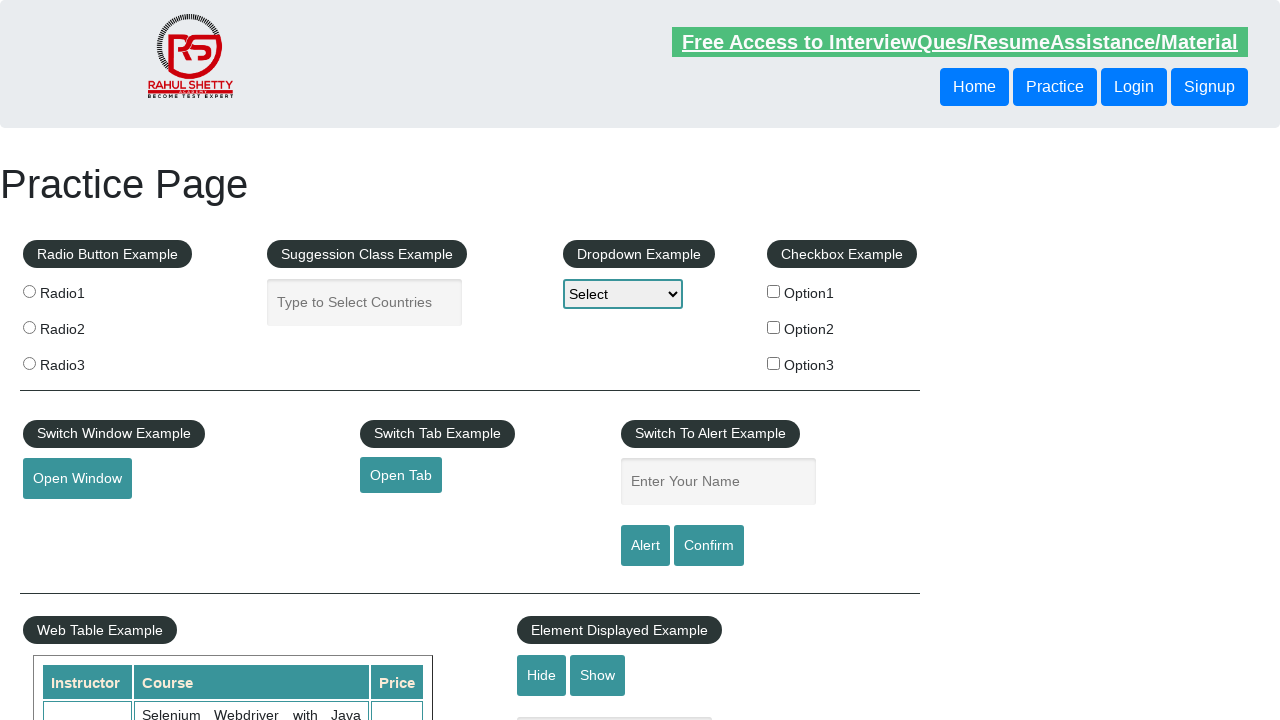

Located the show-hide textbox element
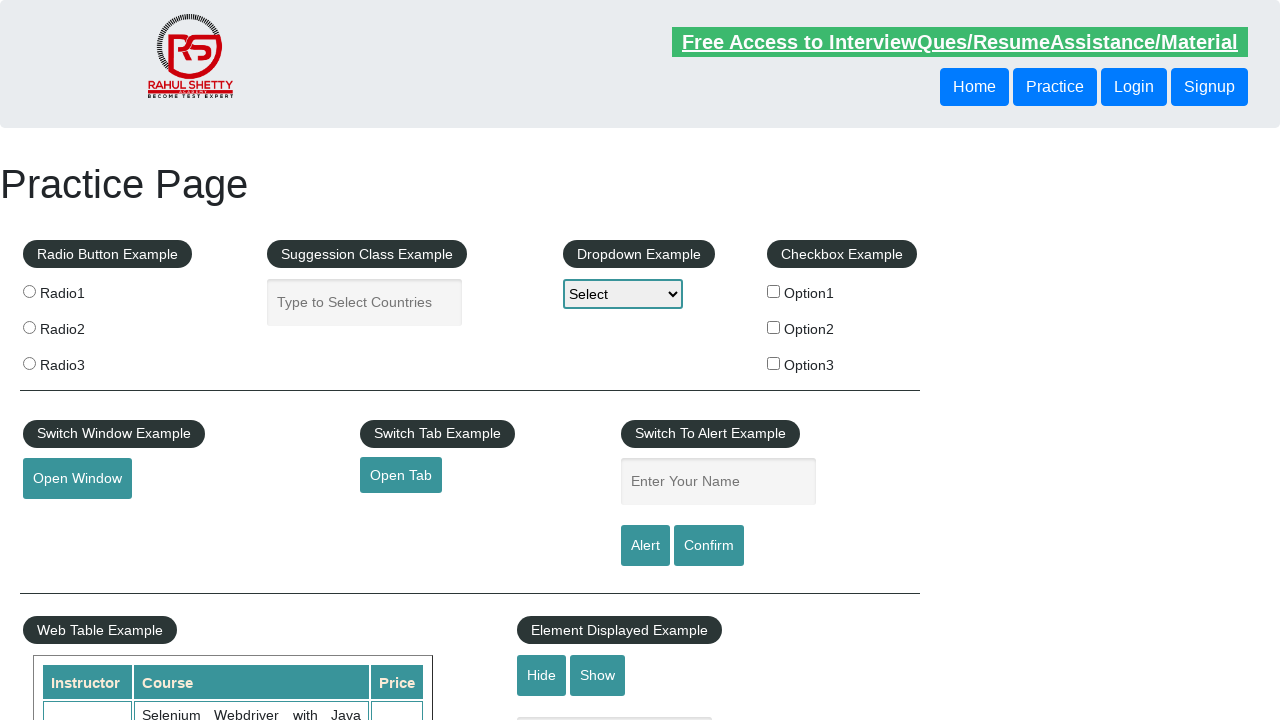

Checked visibility of textbox - Displayed status is True
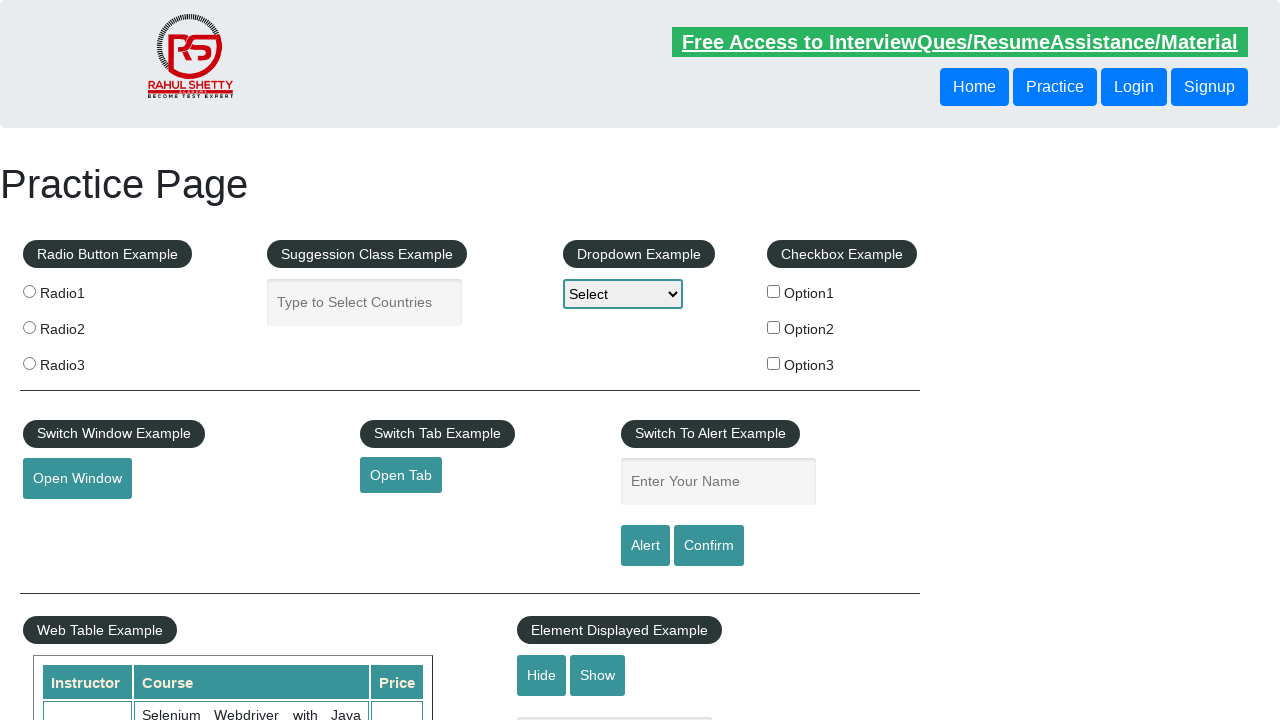

Filled the show-hide textbox with 'Good Evening' on input[name='show-hide']
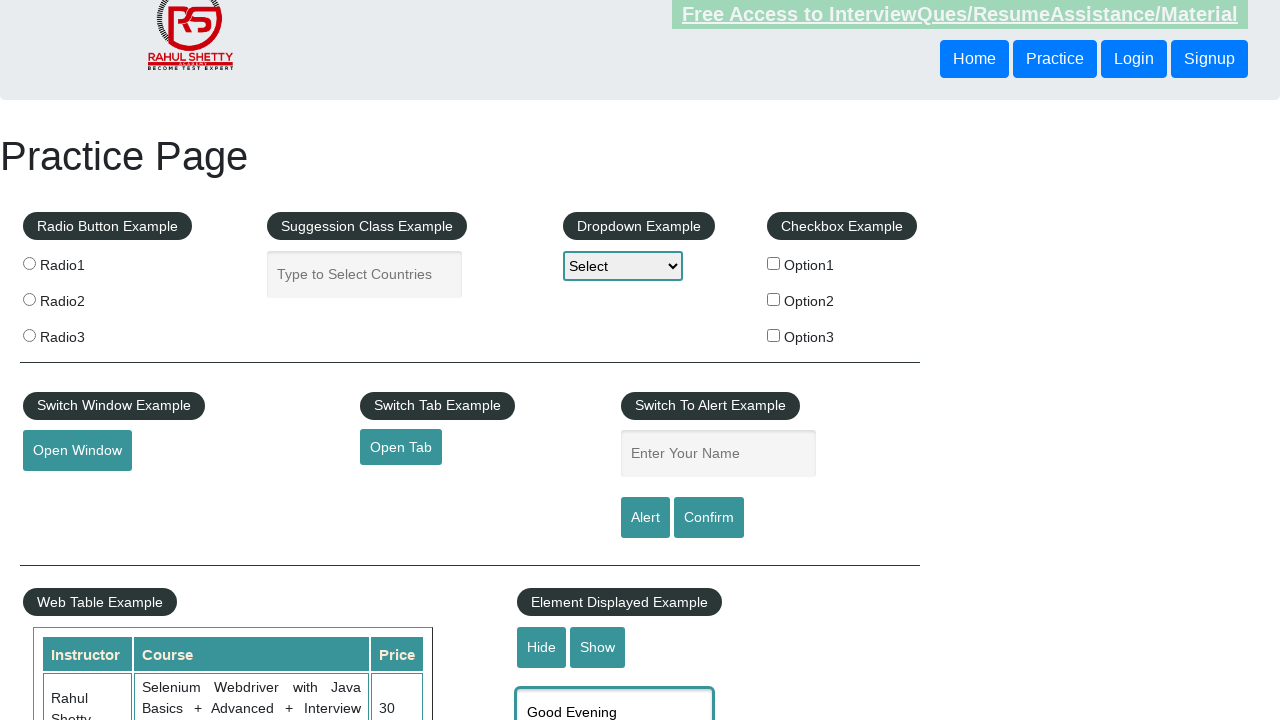

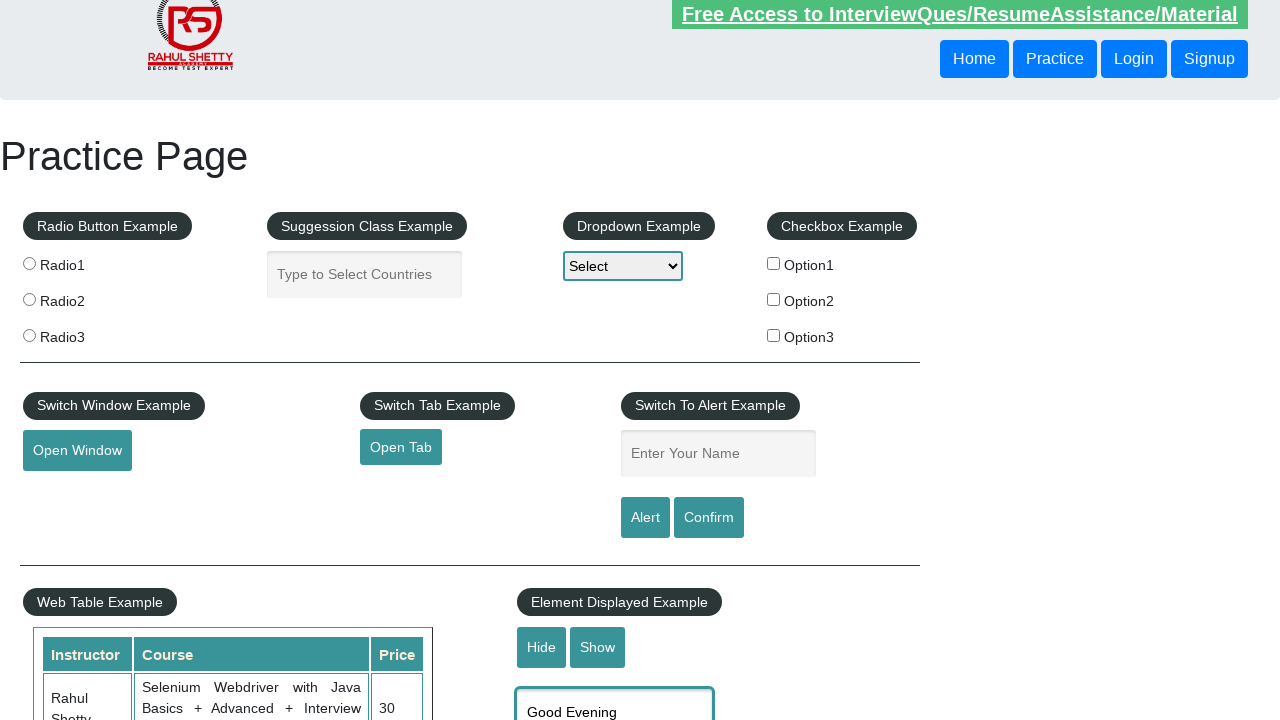